Tests table sorting functionality by clicking a column header to sort data, then navigates through paginated table results to find items containing "Rice"

Starting URL: https://rahulshettyacademy.com/seleniumPractise/#/offers

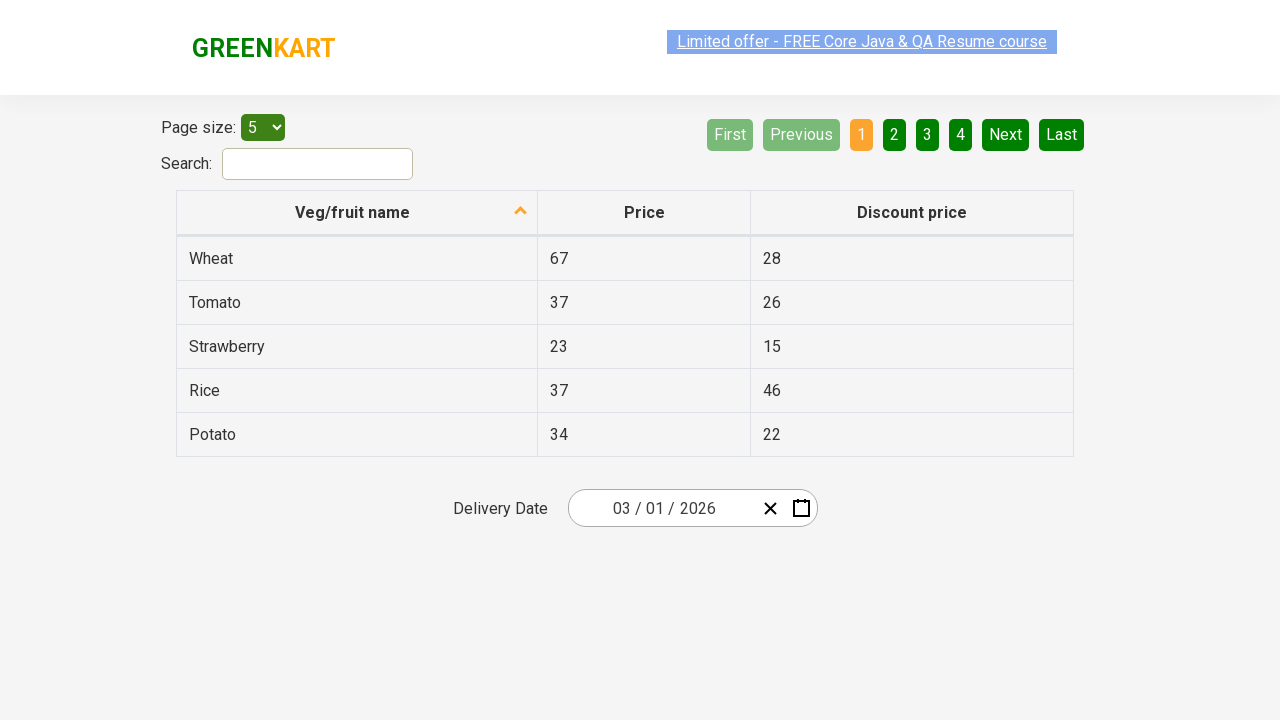

Table loaded - first column header found
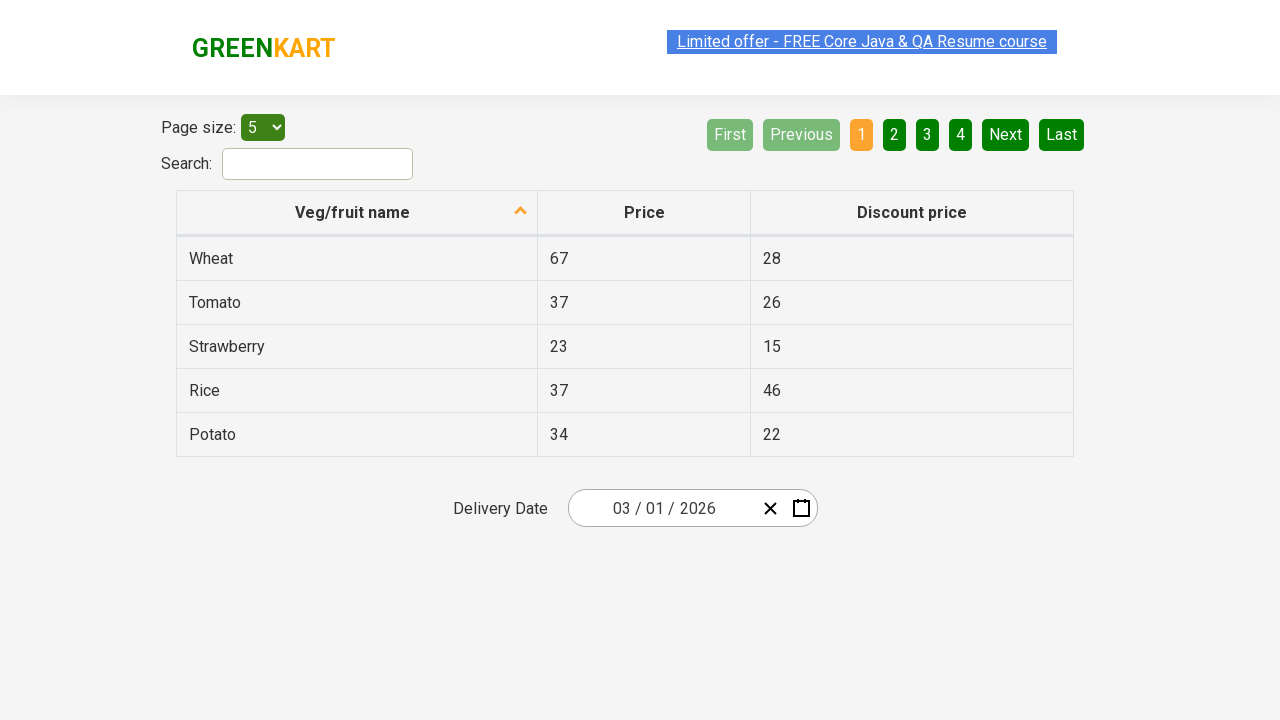

Clicked first column header to sort table at (357, 213) on xpath=//tr/th[1]
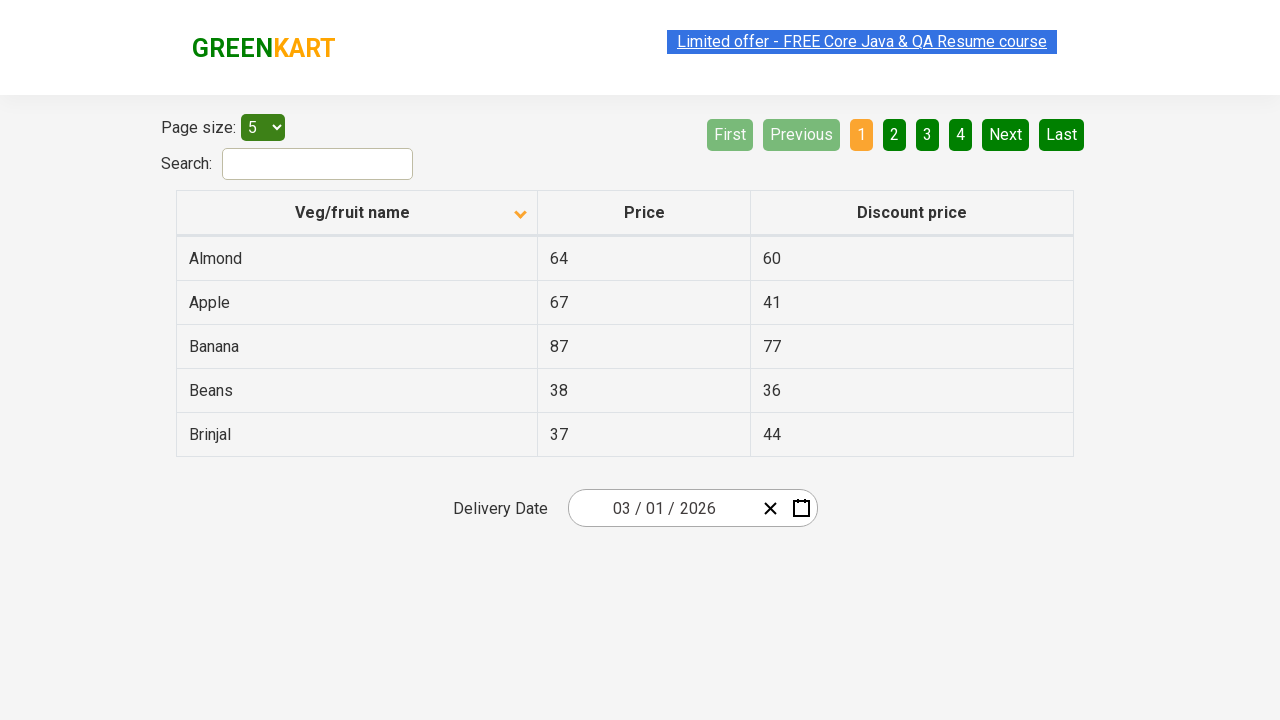

Table data loaded after sorting
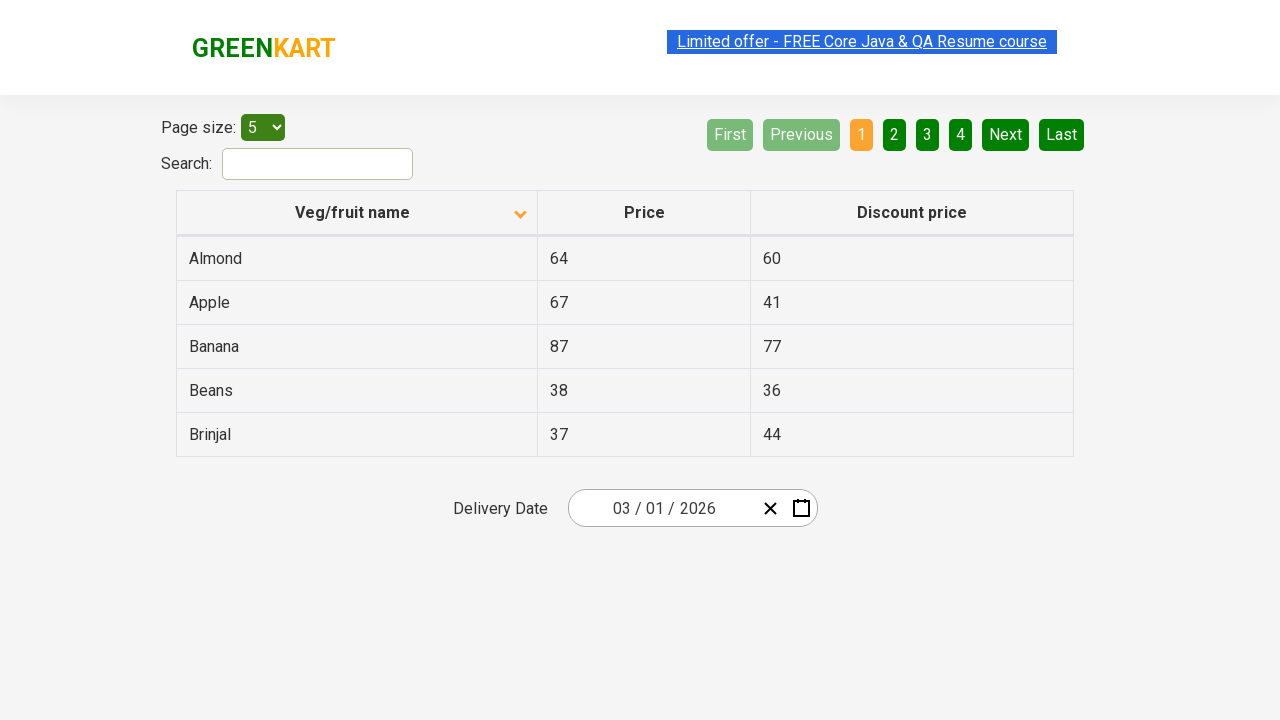

Retrieved 5 elements from first column
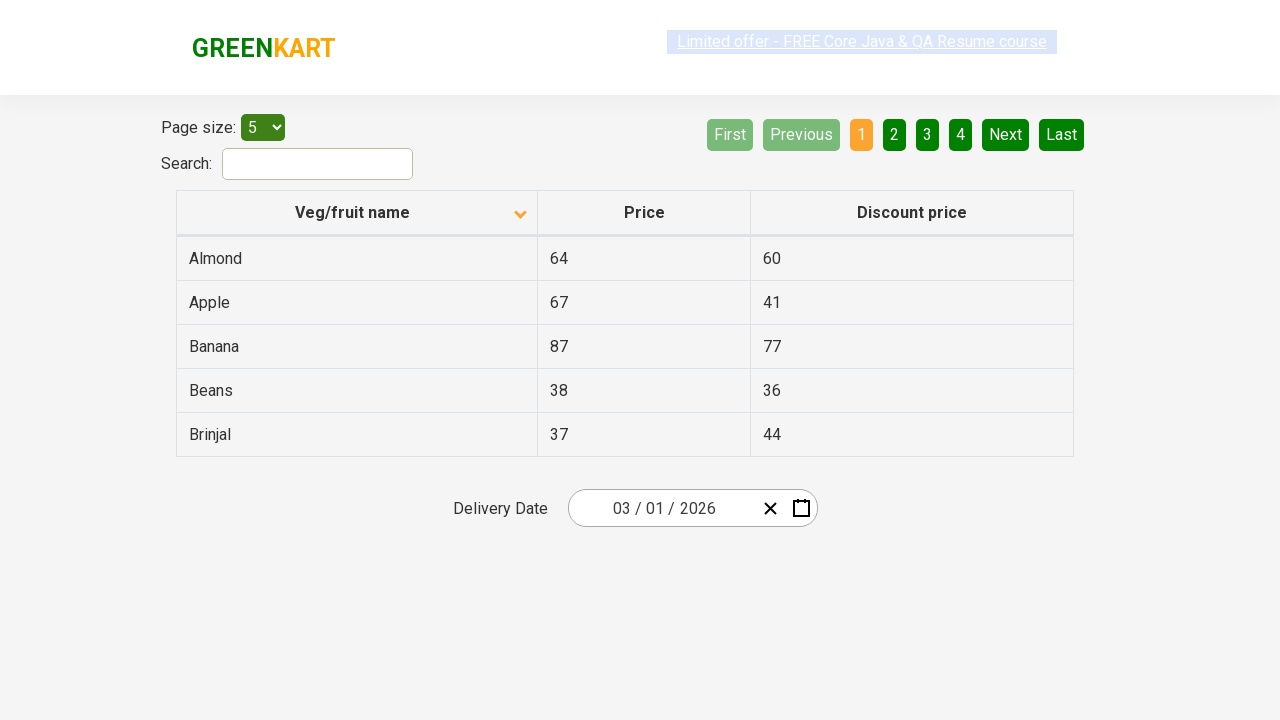

Searched for 'Rice' on page 1 - found 0 matches
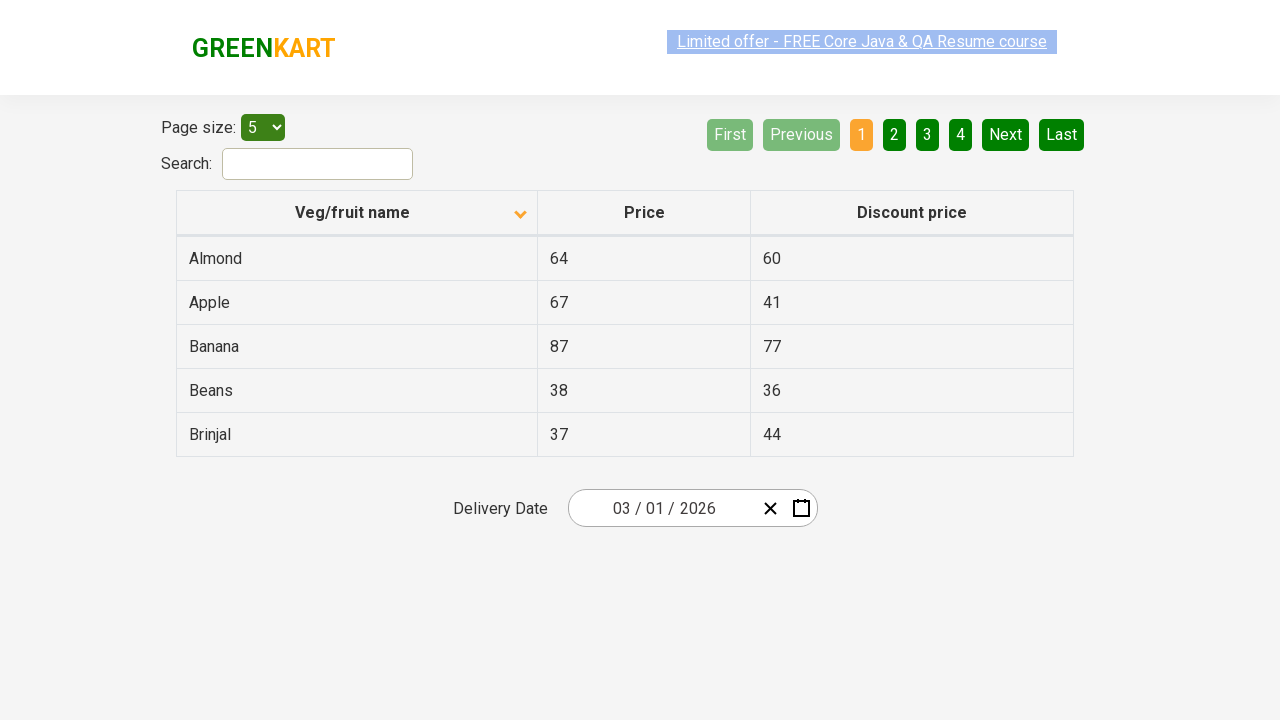

Clicked Next button to navigate to page 2 at (1006, 134) on [aria-label='Next']
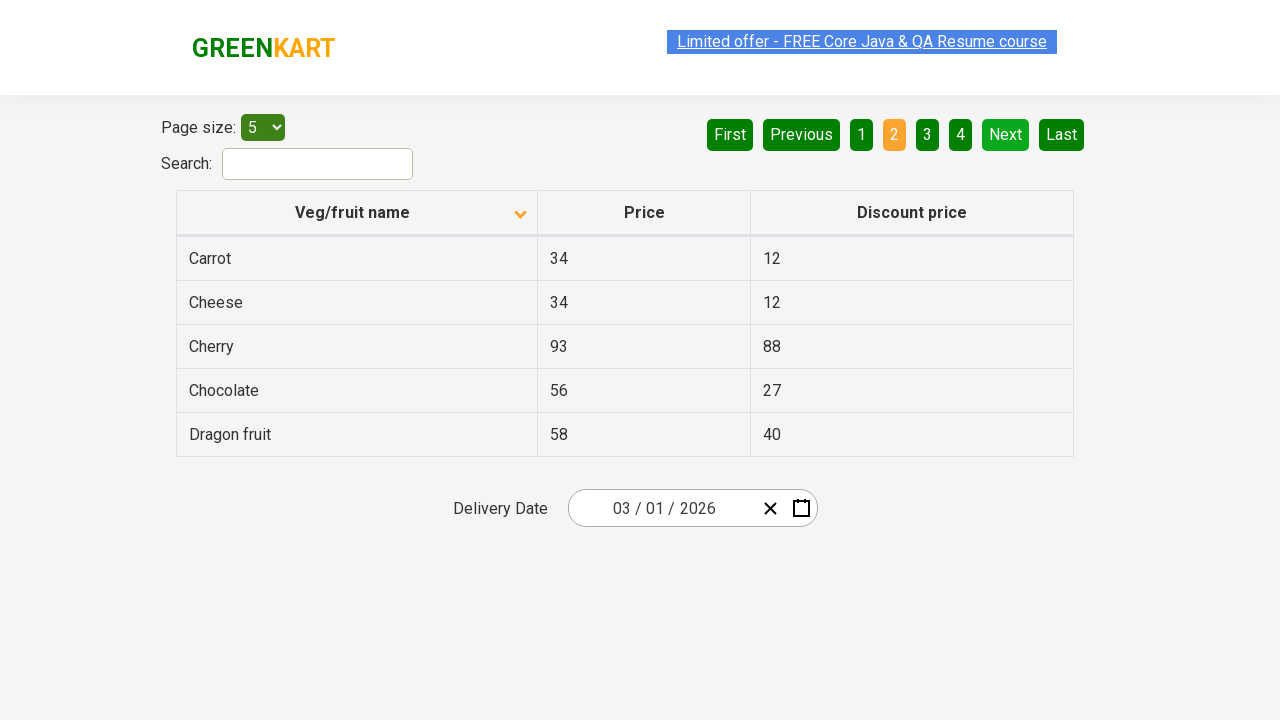

Waited for table to update after pagination
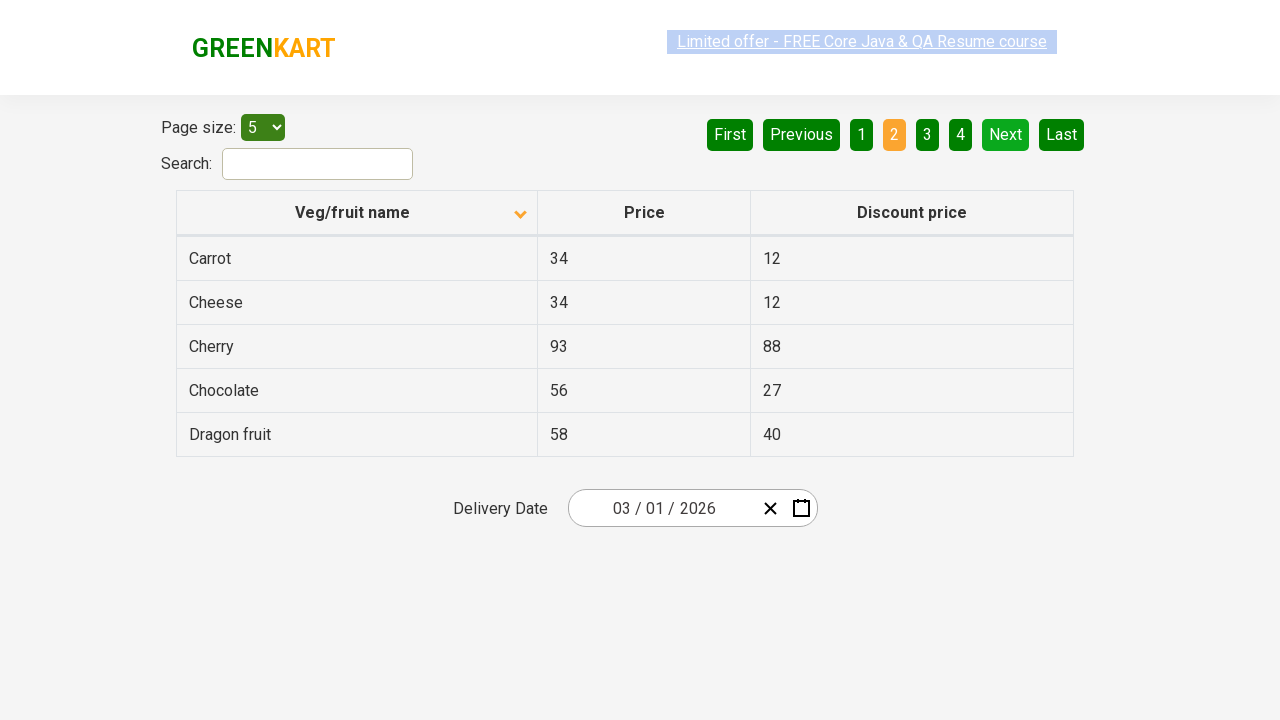

Searched for 'Rice' on page 2 - found 0 matches
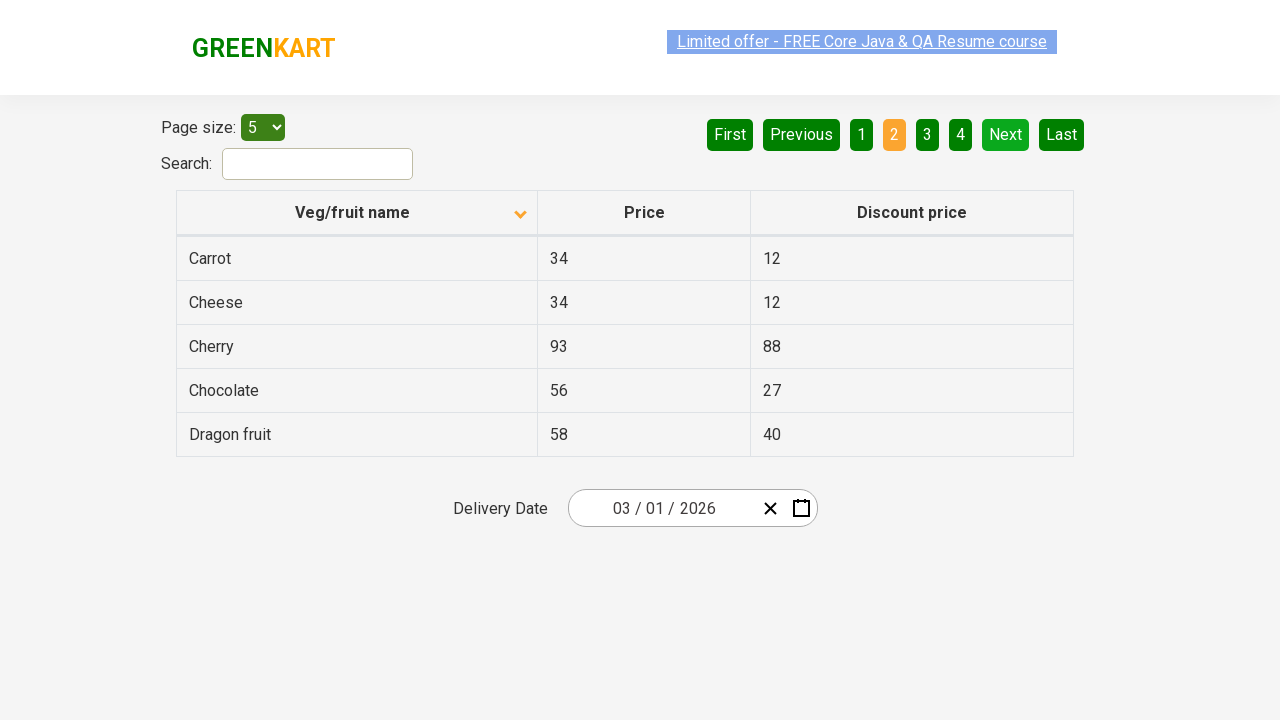

Clicked Next button to navigate to page 3 at (1006, 134) on [aria-label='Next']
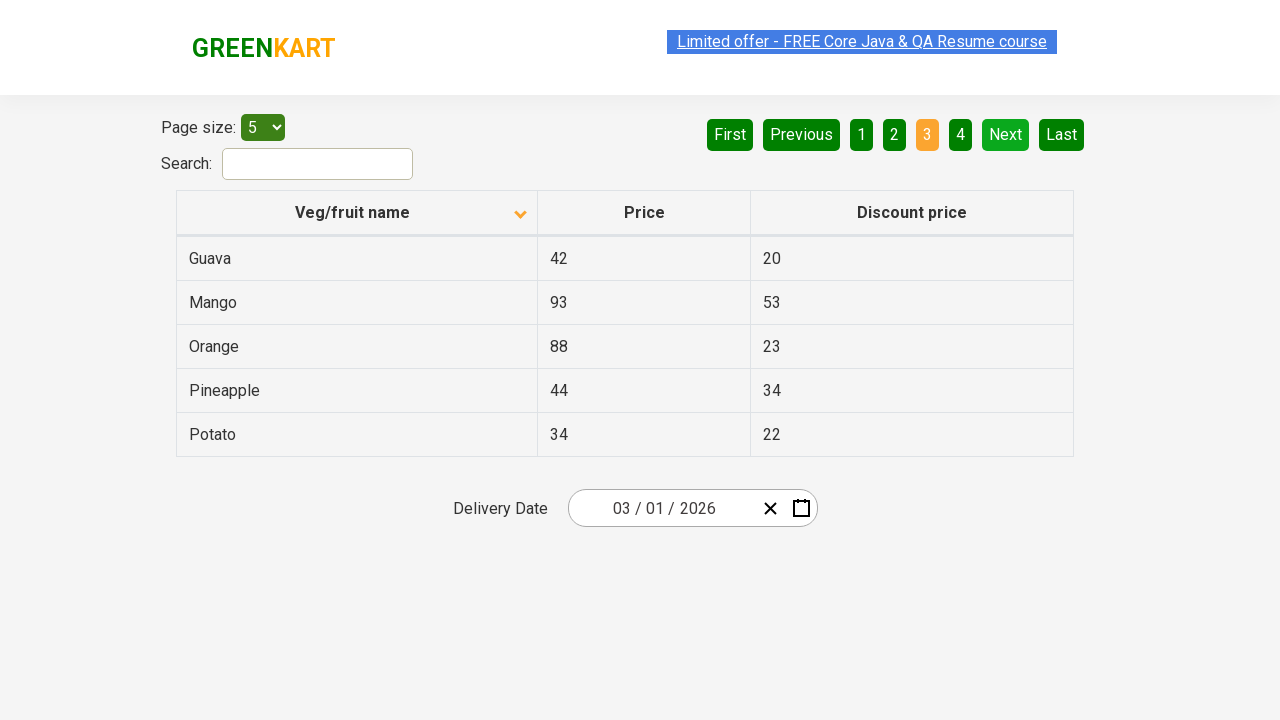

Waited for table to update after pagination
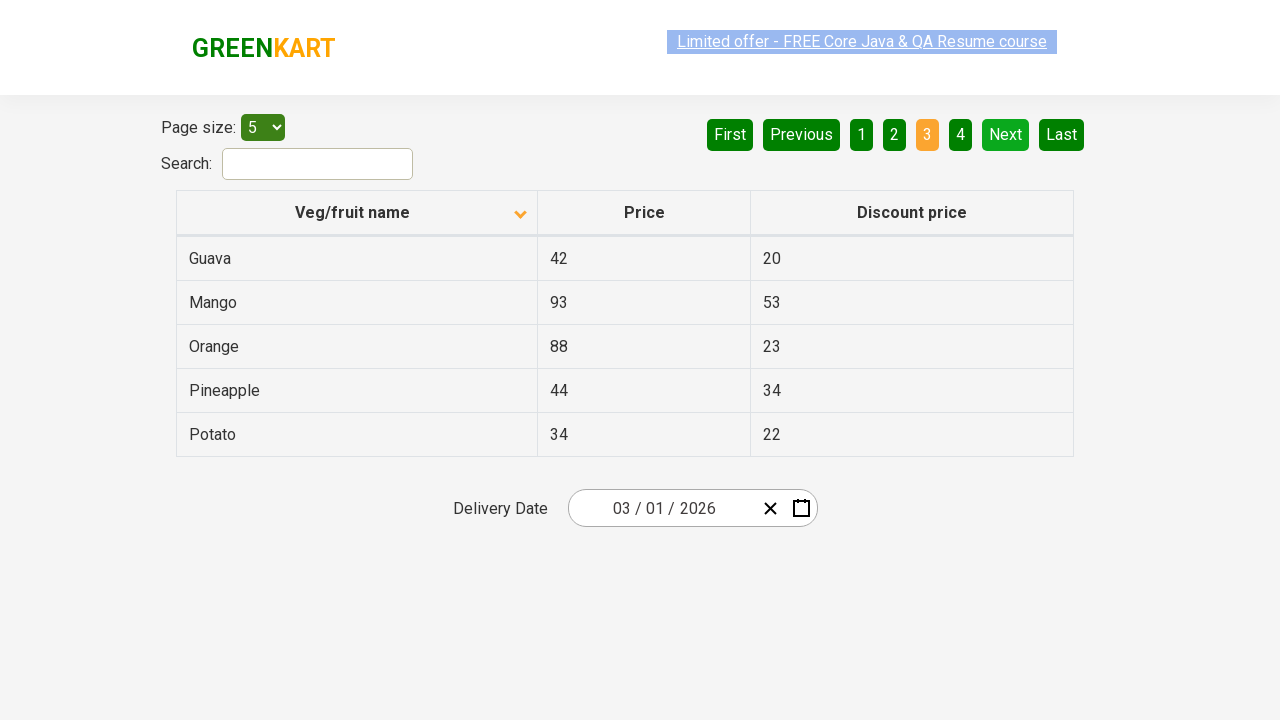

Searched for 'Rice' on page 3 - found 0 matches
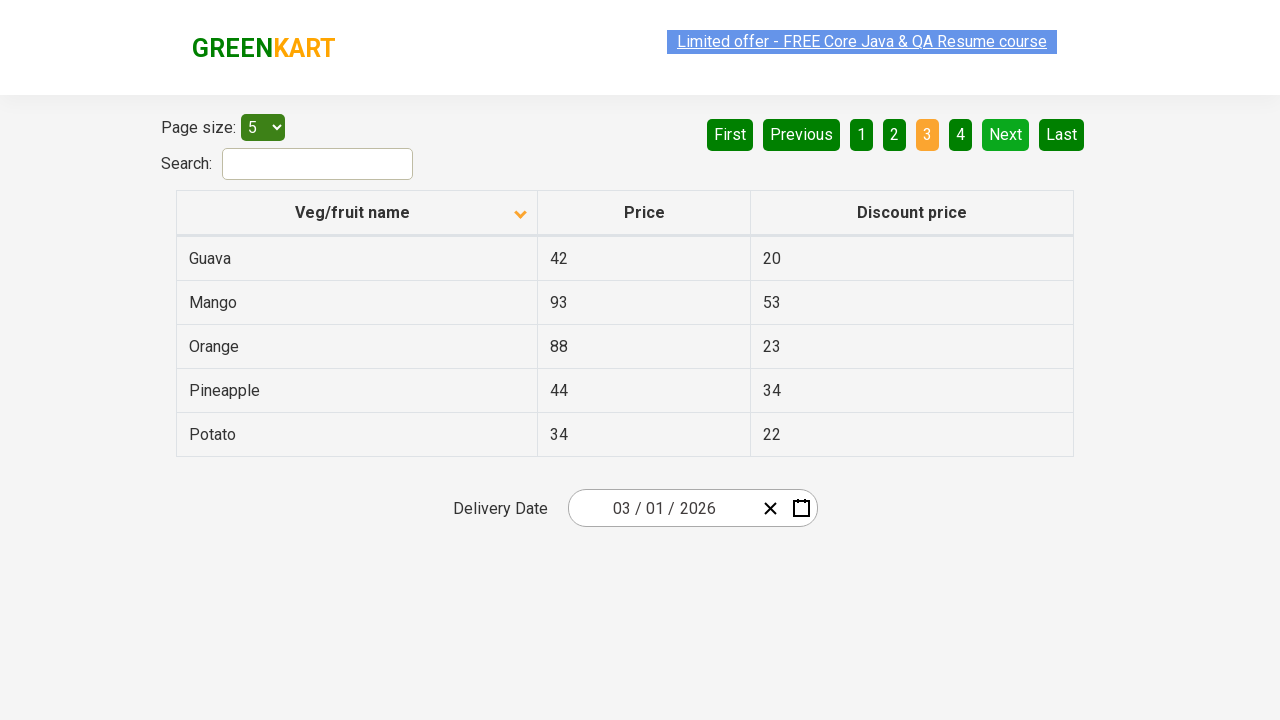

Clicked Next button to navigate to page 4 at (1006, 134) on [aria-label='Next']
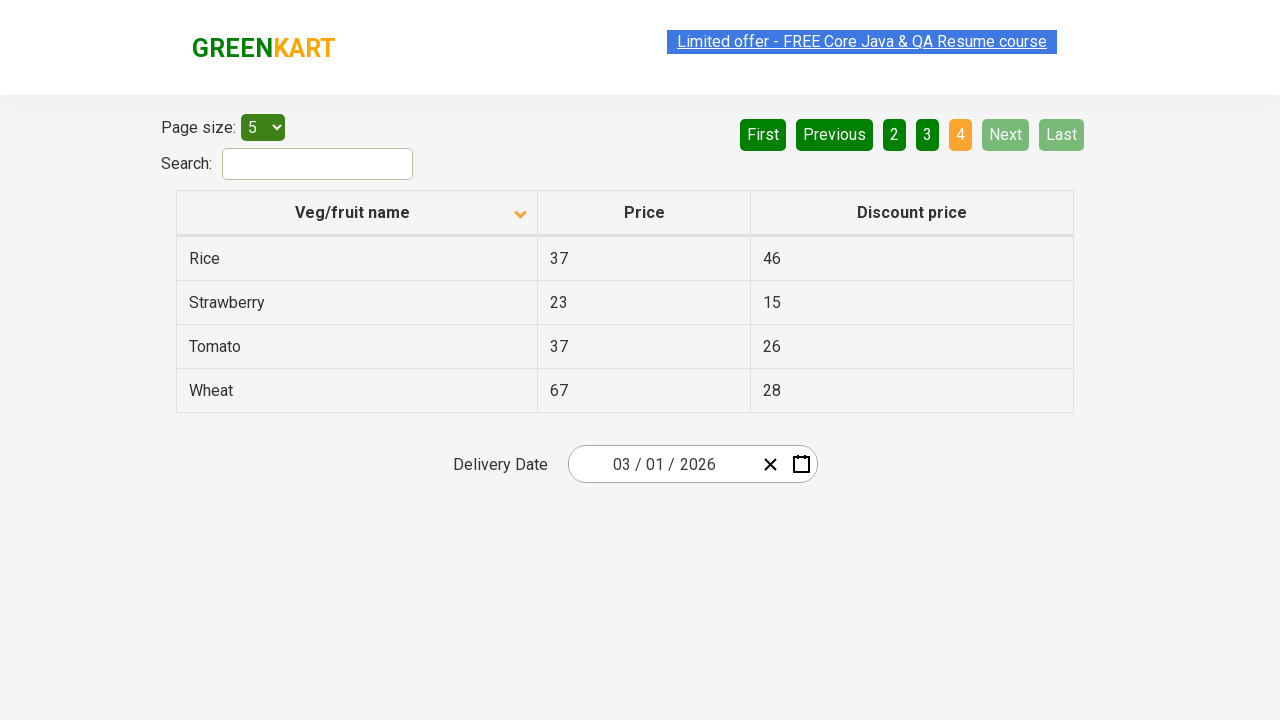

Waited for table to update after pagination
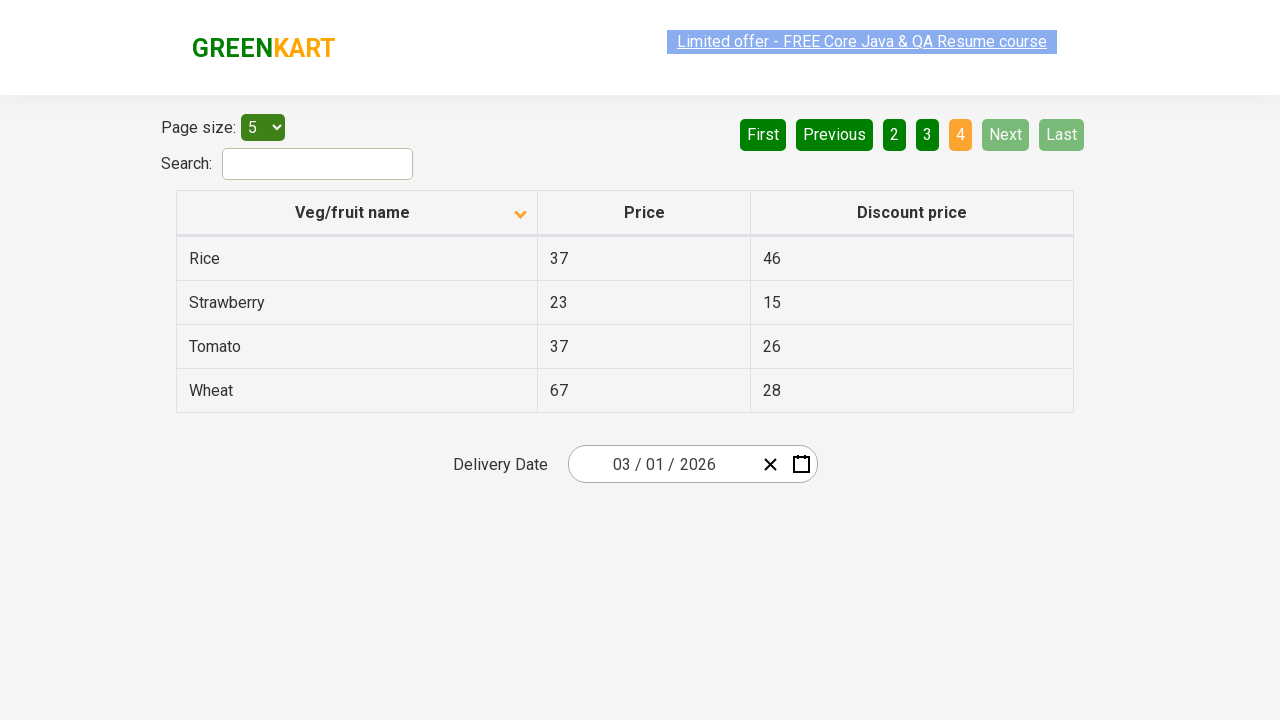

Searched for 'Rice' on page 4 - found 1 matches
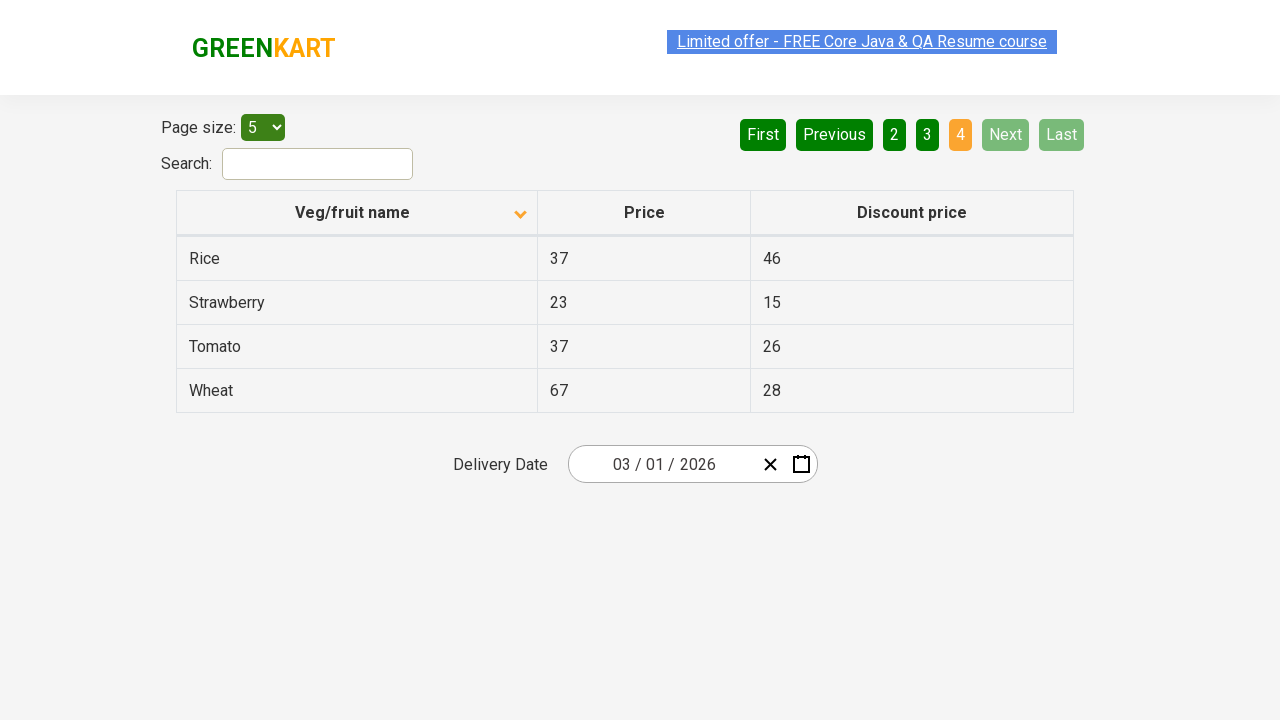

Found 'Rice' in table - element selector ready
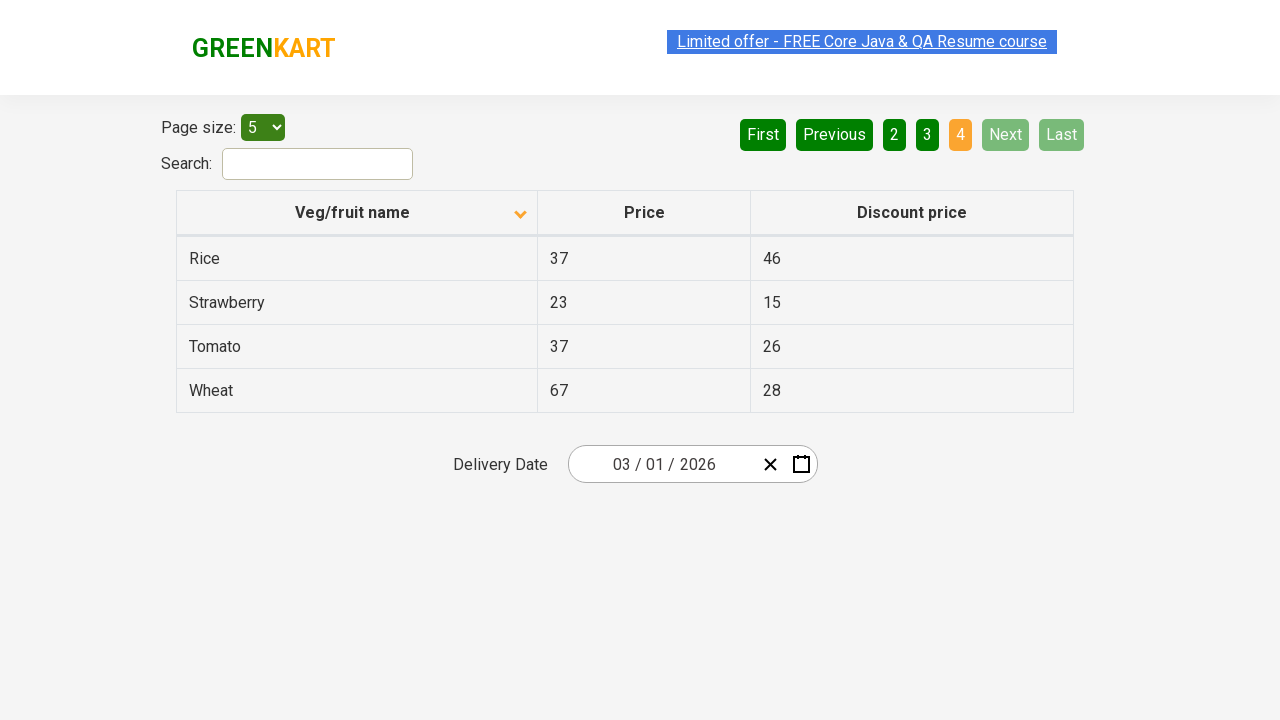

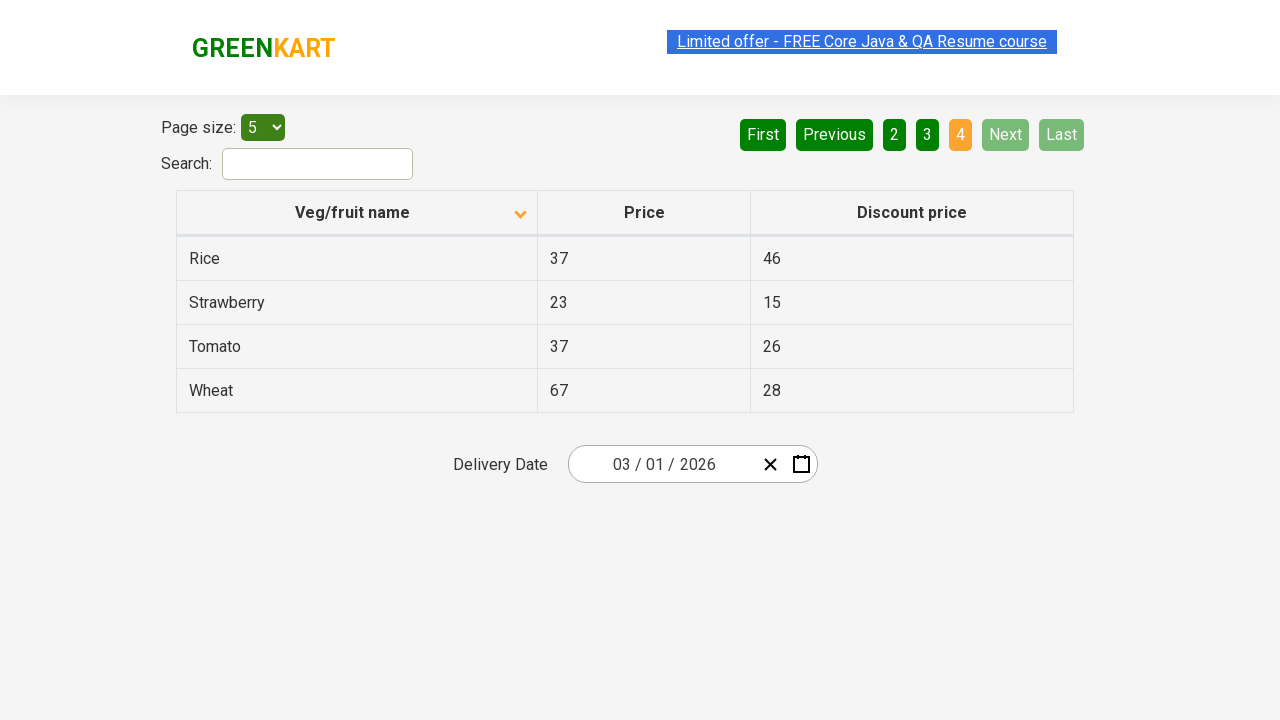